Tests JavaScript prompt dialog handling by clicking a "Try it" button inside an iframe, accepting the prompt with a username, and then clicking another button on the page.

Starting URL: https://www.w3schools.com/jsref/tryit.asp?filename=tryjsref_prompt

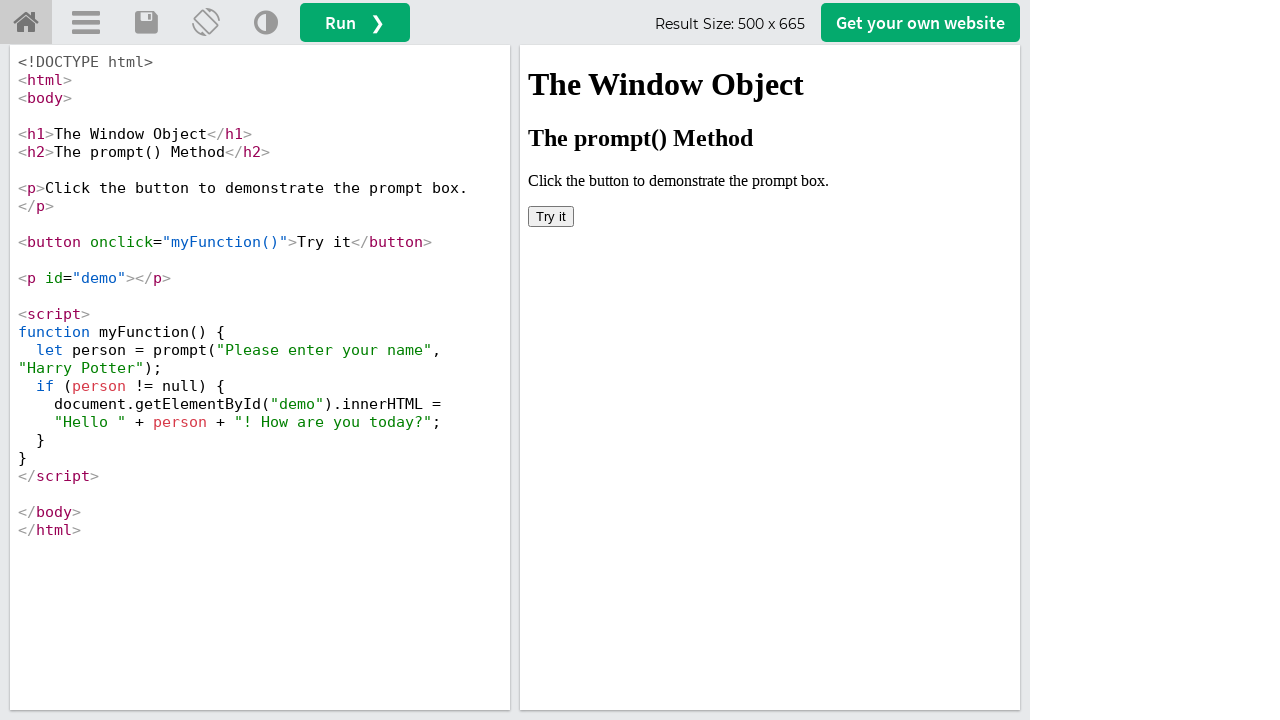

Set up dialog handler to accept prompt with username 'Testuser'
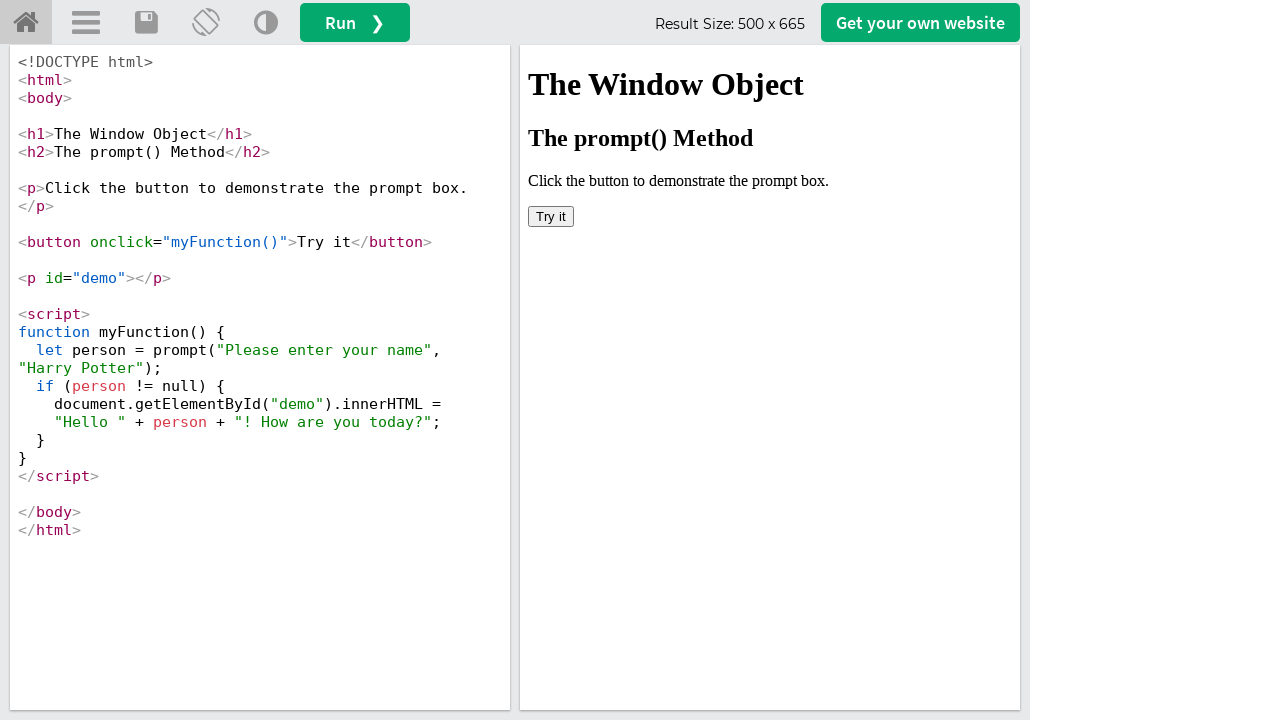

Located iframe with name 'iframeResult'
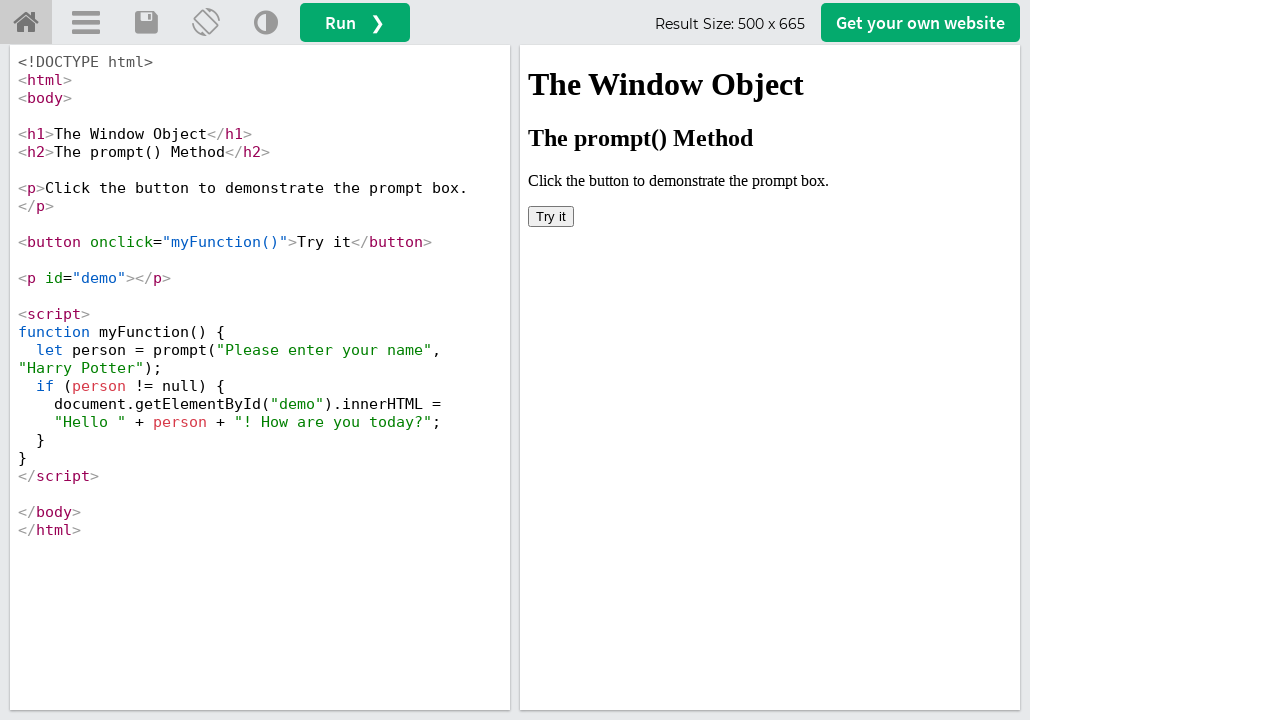

Clicked 'Try it' button inside iframe to trigger JavaScript prompt at (551, 216) on internal:role=button[name="Try it"i]
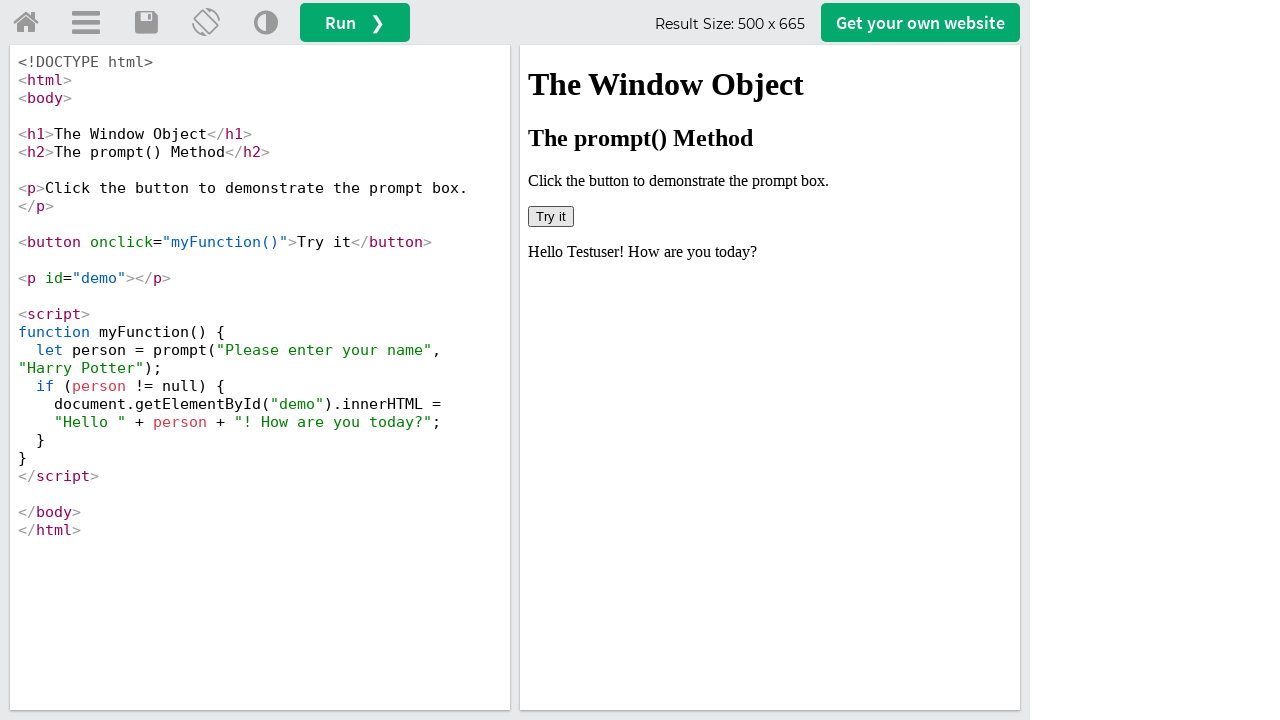

Clicked the get website button using xpath selector at (920, 22) on xpath=//*[@id="getwebsitebtn"]
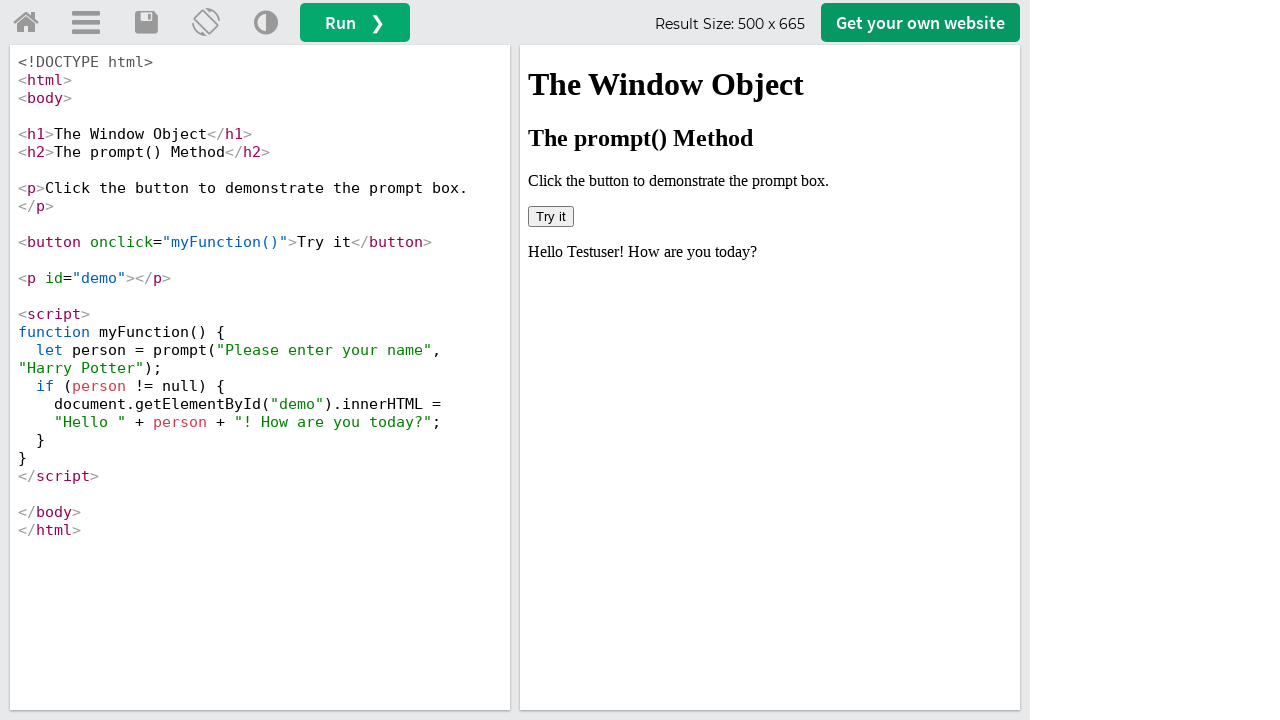

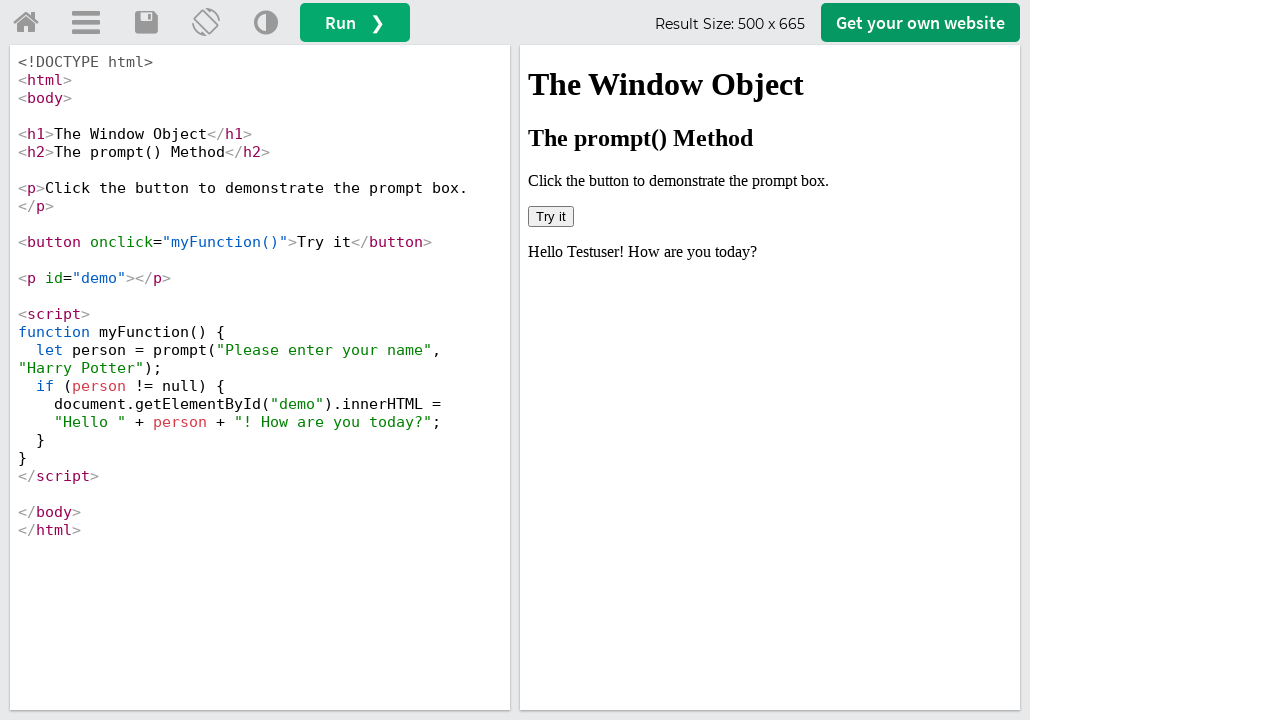